Tests navigation by clicking the "Getting started" button on the Playwright homepage and verifying the URL changes to the docs intro page

Starting URL: https://playwright.dev/

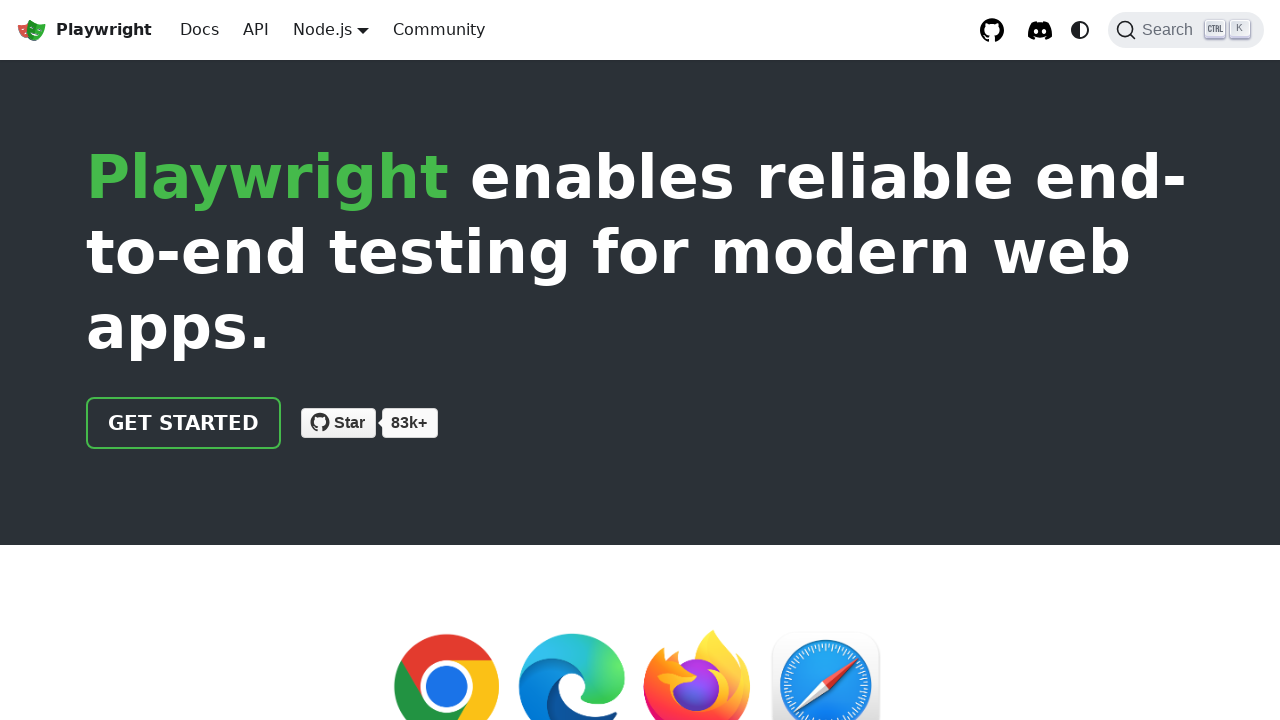

Waited for network to finish loading on Playwright homepage
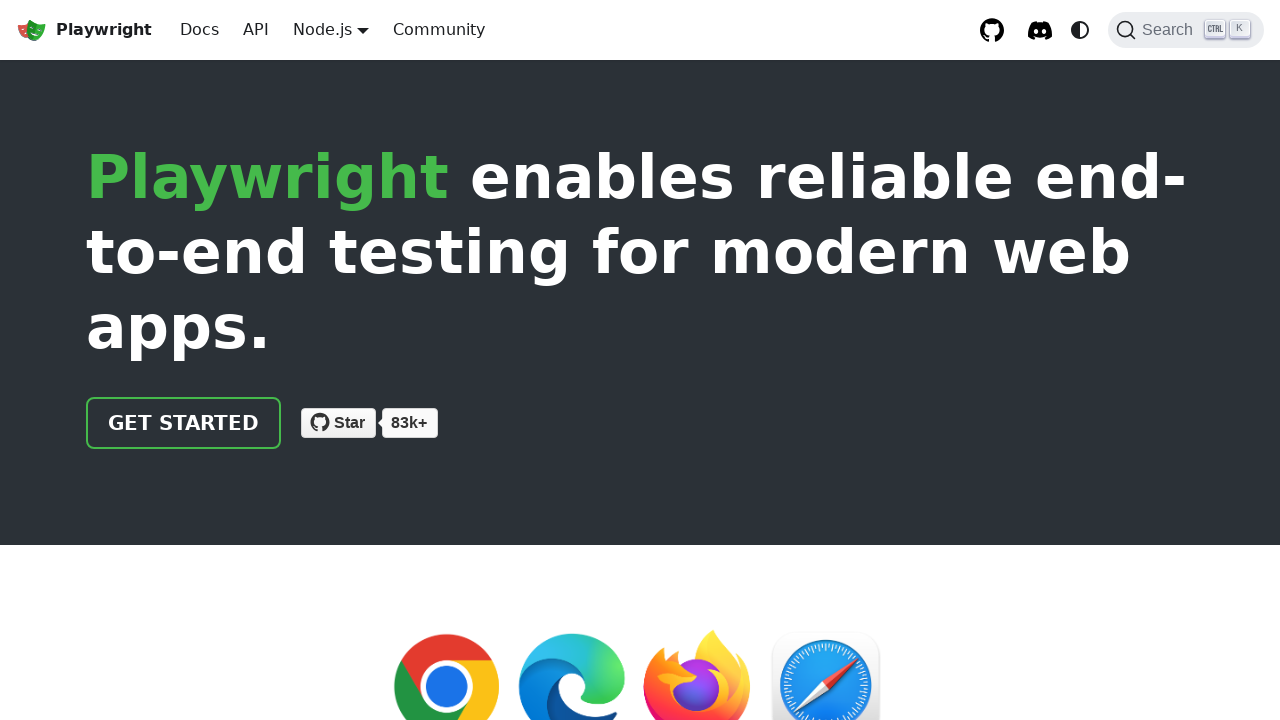

Clicked the 'Getting started' button at (146, 533) on text=Getting started
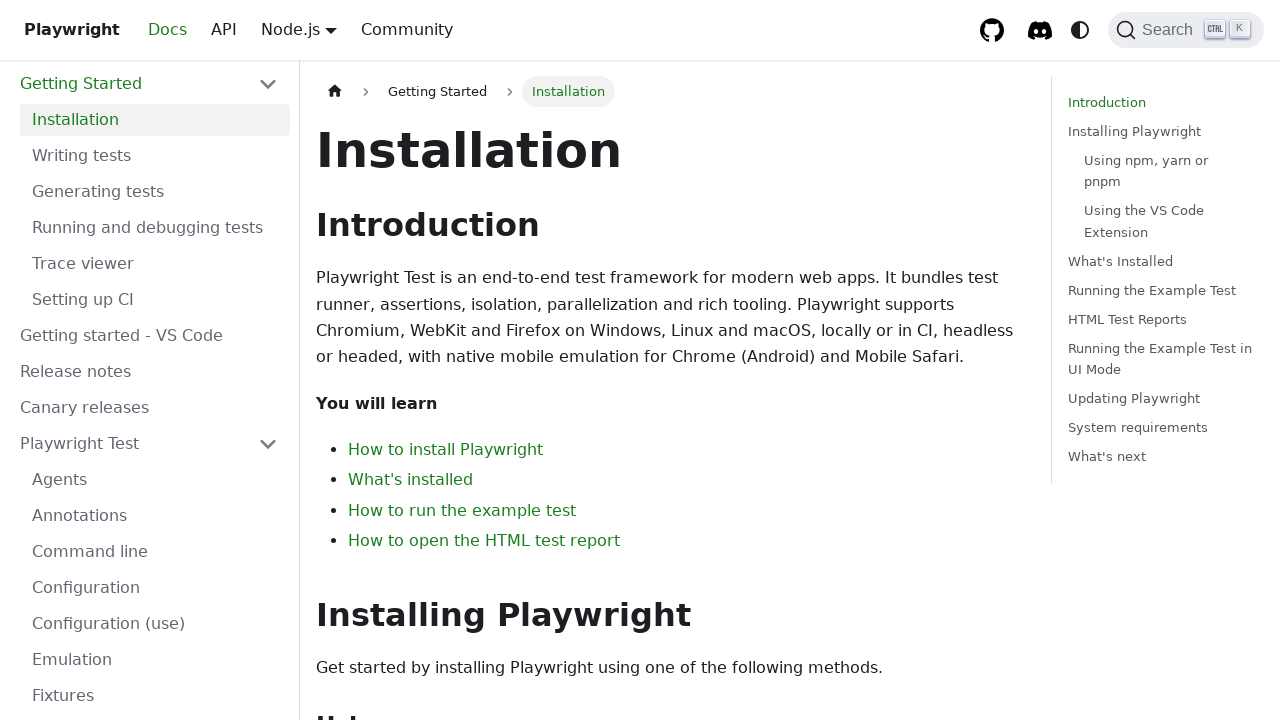

Navigation to docs intro page completed
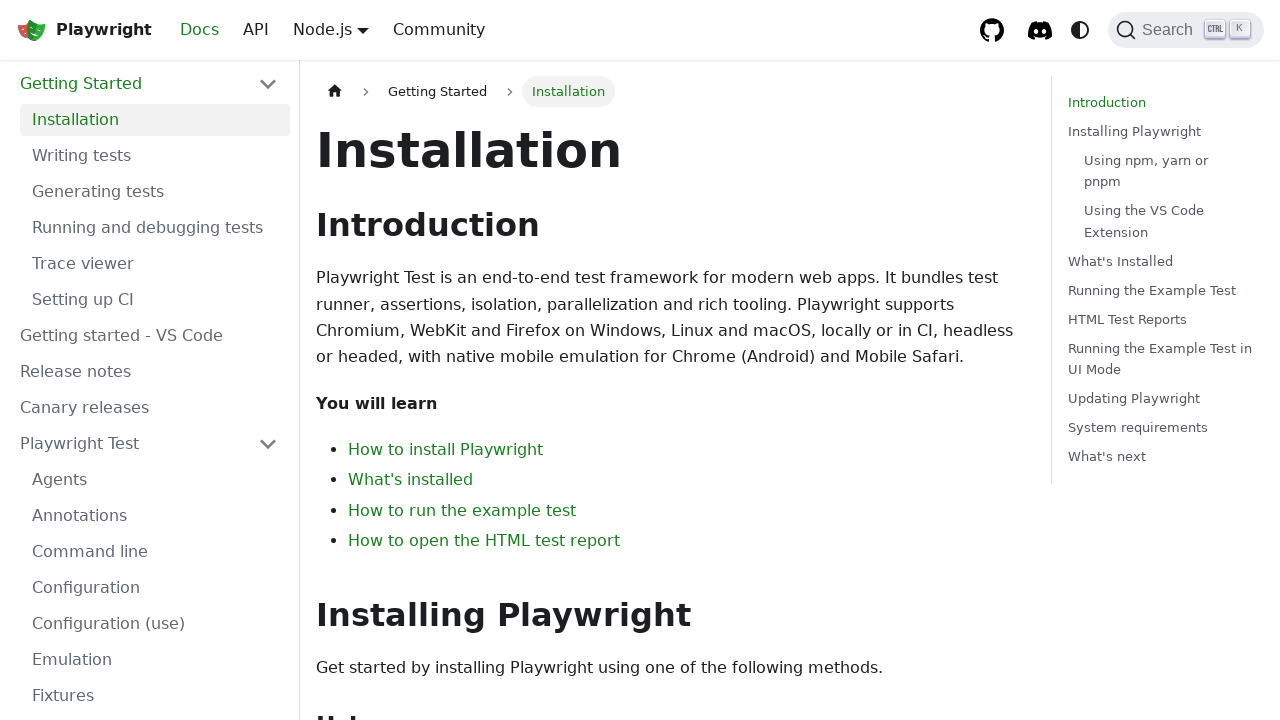

Verified URL is https://playwright.dev/docs/intro
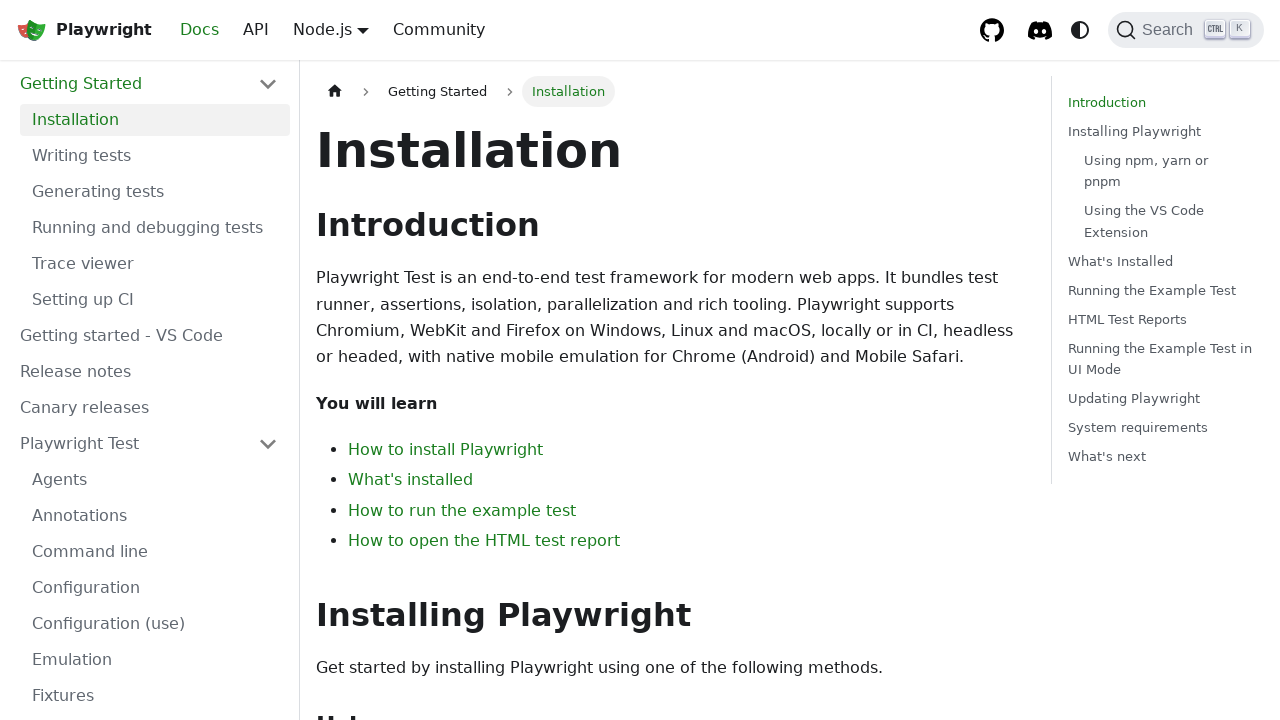

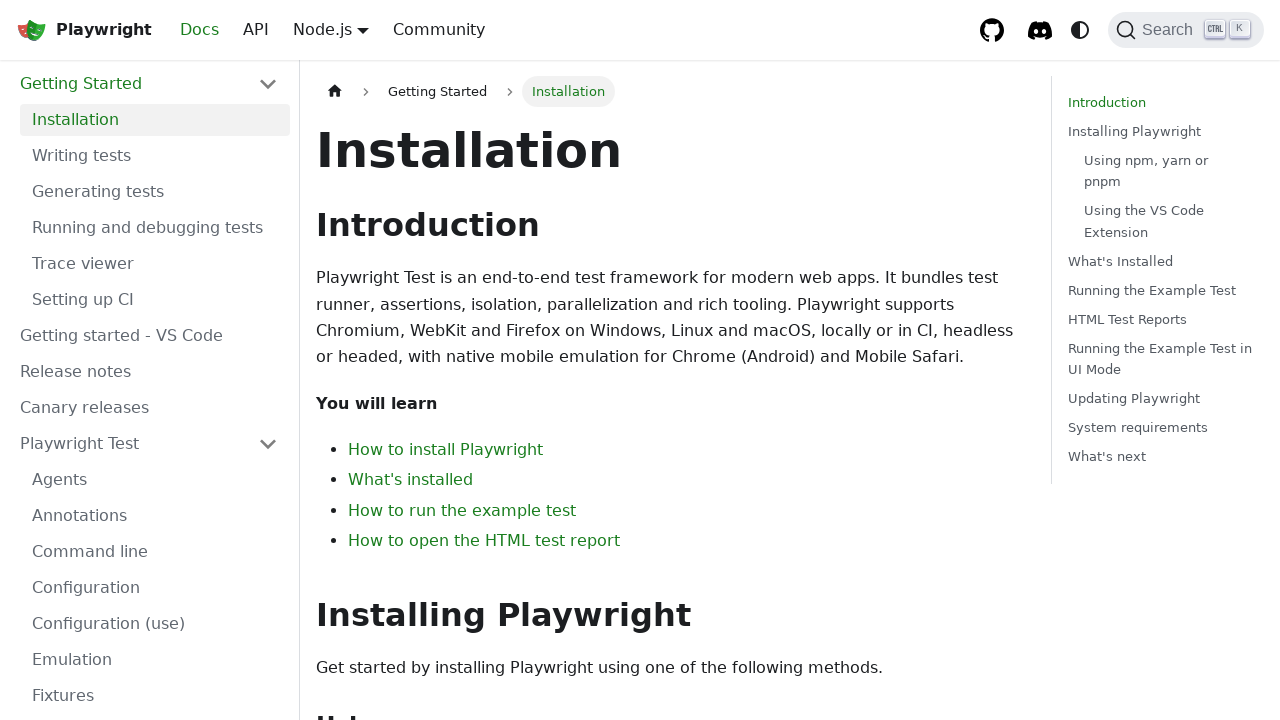